Tests following Lenskart on Instagram by scrolling to the footer and clicking the Instagram social link

Starting URL: https://www.lenskart.com/

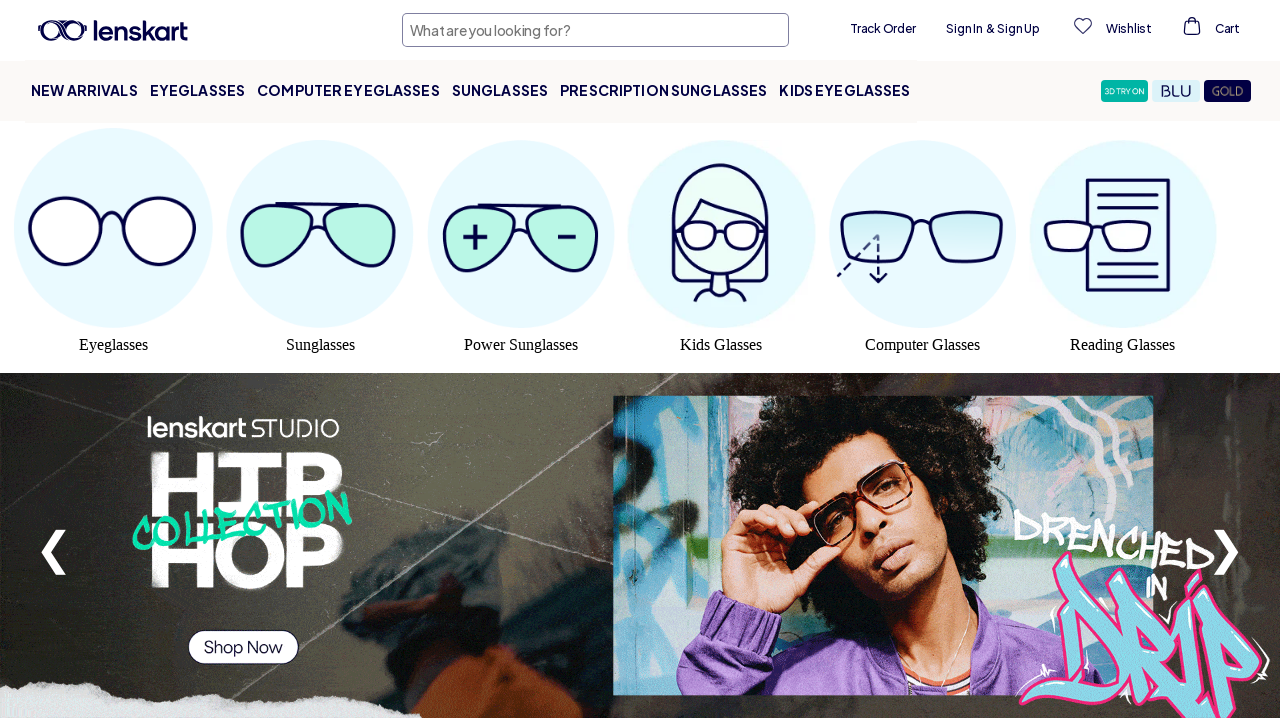

Scrolled to bottom of page to reveal footer
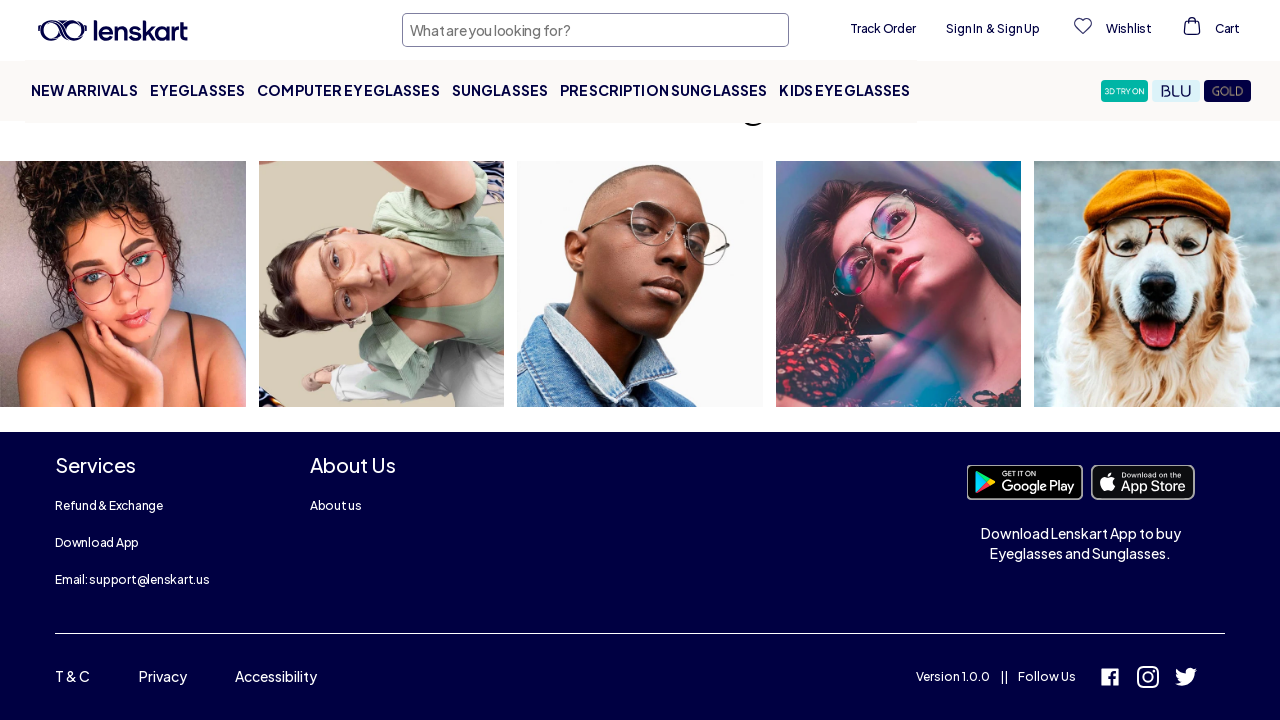

Waited for footer to load and become visible
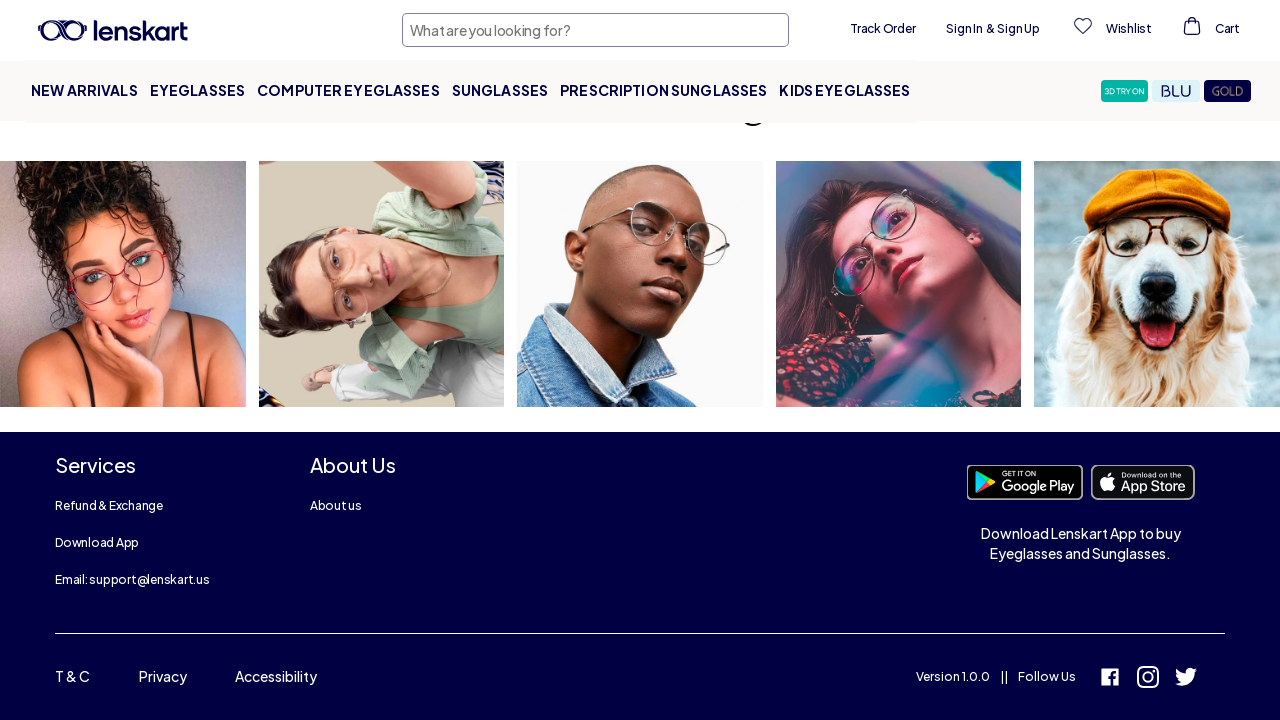

Clicked on Instagram social link in footer at (123, 289) on a[href*='instagram']
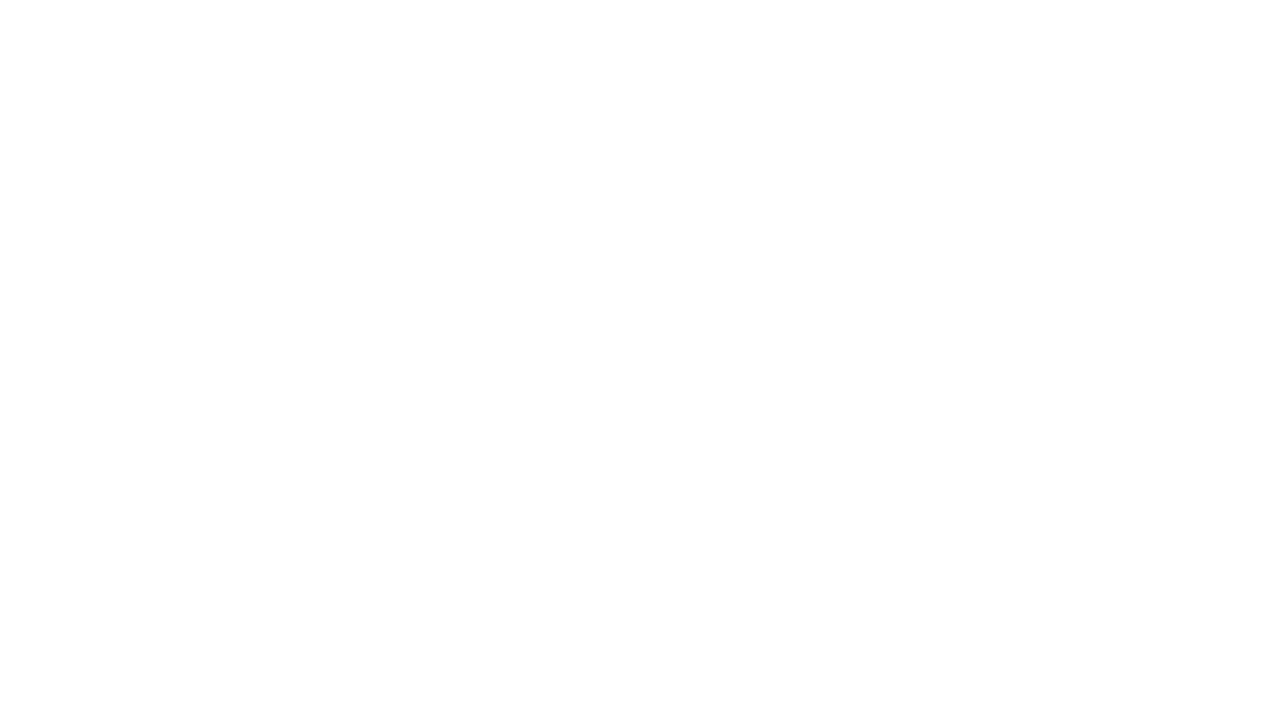

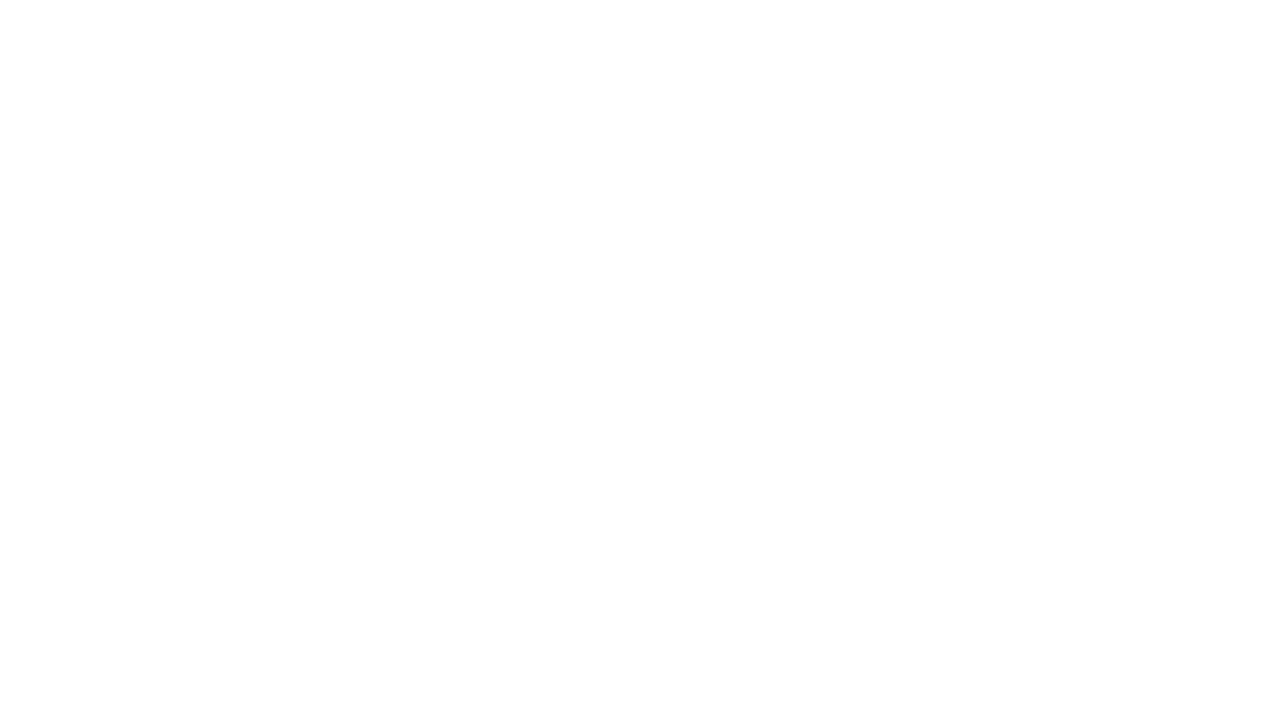